Tests JavaScript prompt popup functionality by clicking a button to trigger a prompt, entering text into it, dismissing it, and then accepting it.

Starting URL: http://www.tizag.com/javascriptT/javascriptprompt.php

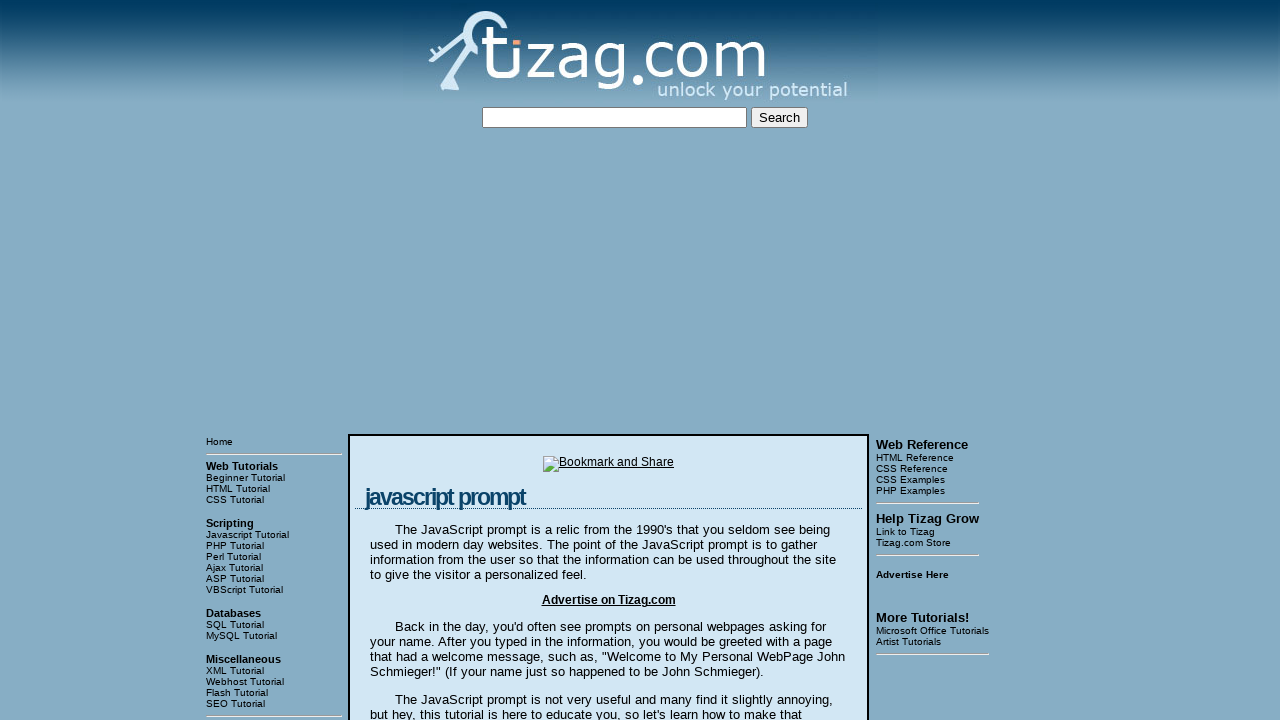

Clicked 'Say my name!' button to trigger JavaScript prompt at (419, 361) on input[value='Say my name!']
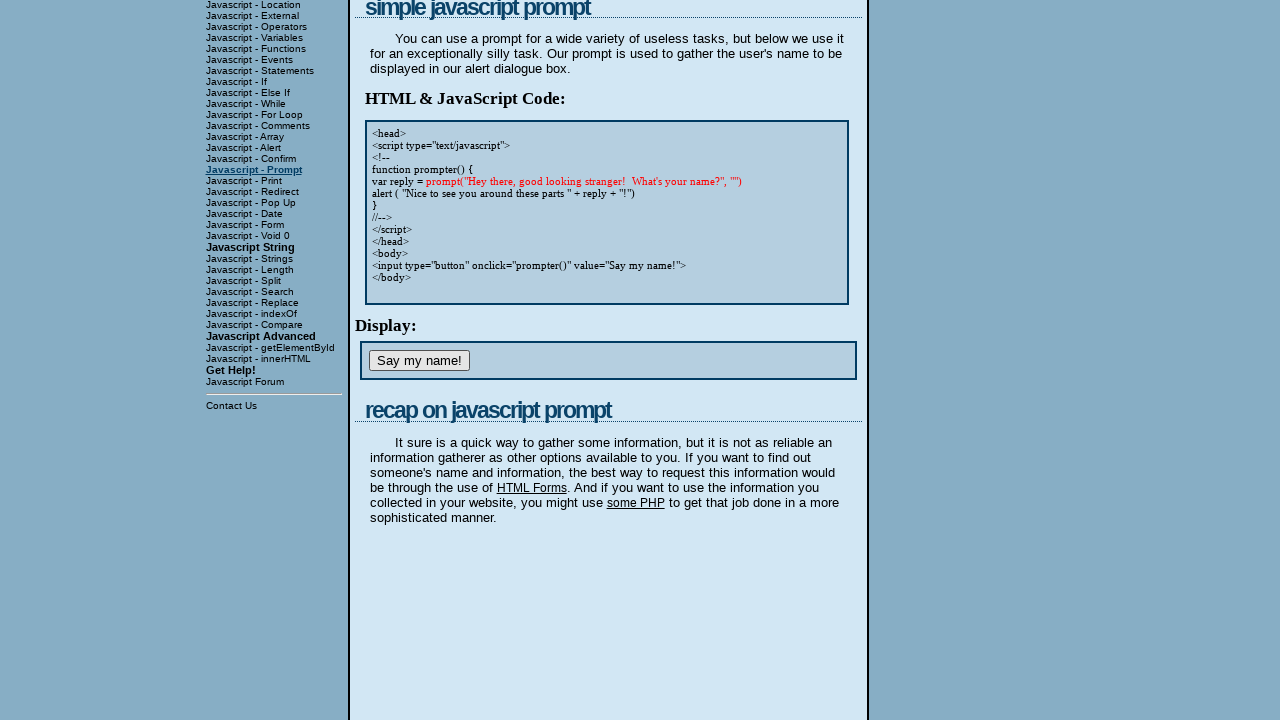

Set up dialog handler to dismiss the first prompt
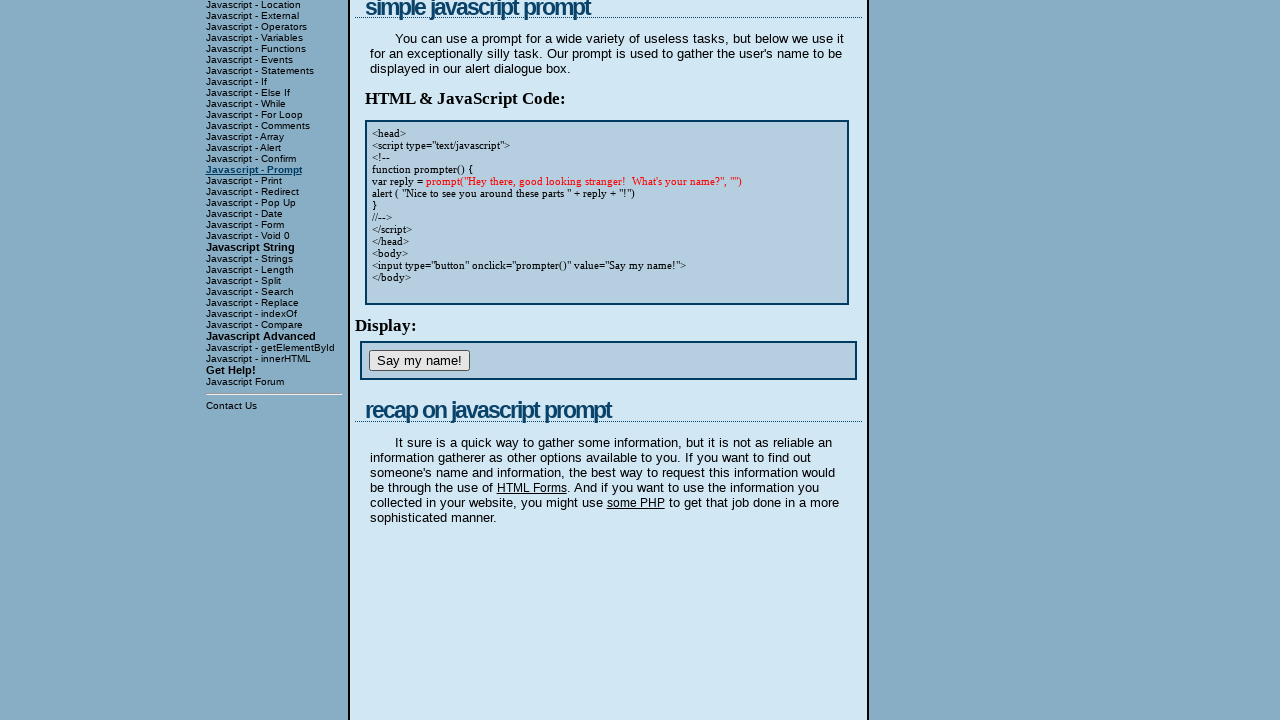

Clicked button to trigger first prompt, which was dismissed at (419, 361) on input[value='Say my name!']
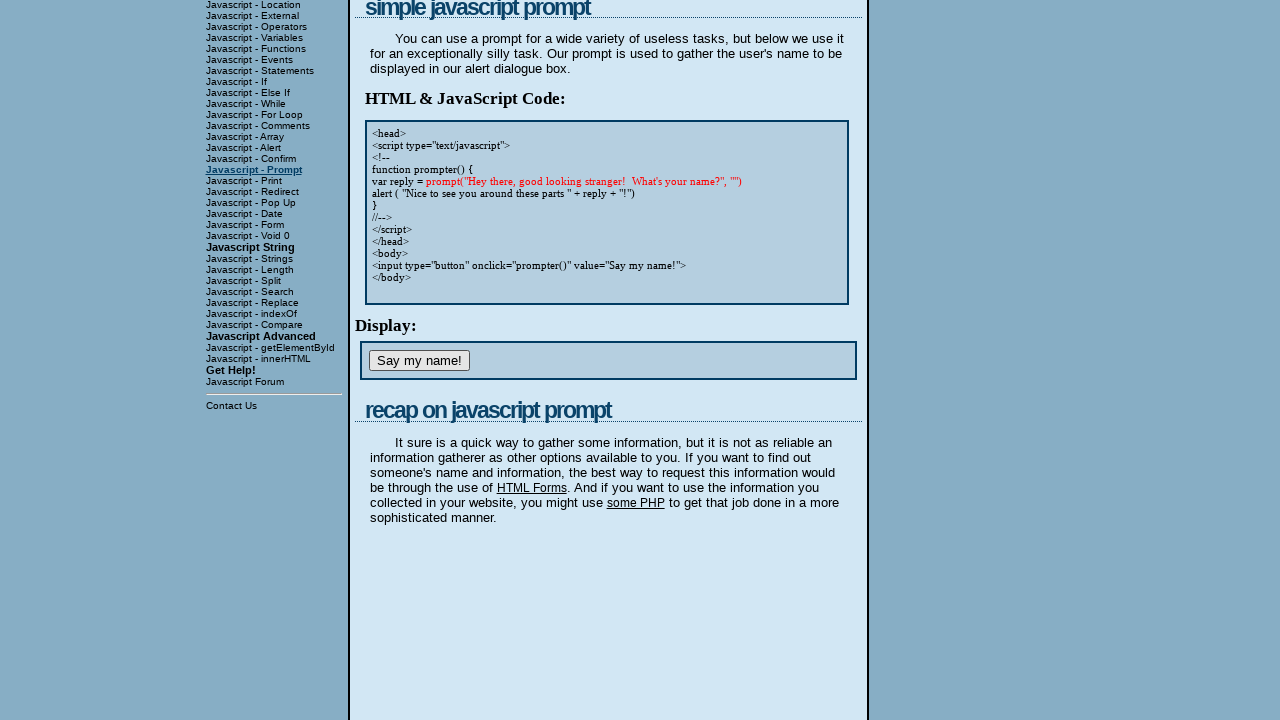

Waited for page to process after dismissing first prompt
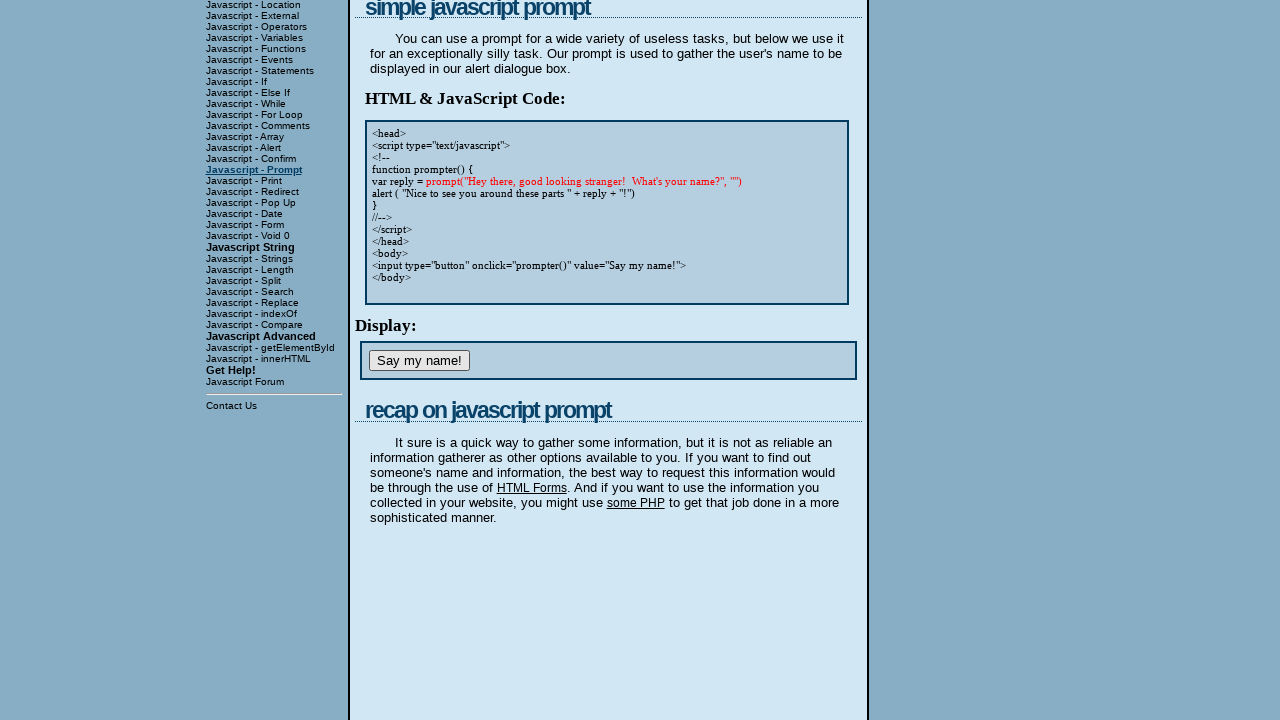

Set up dialog handler to accept the second prompt
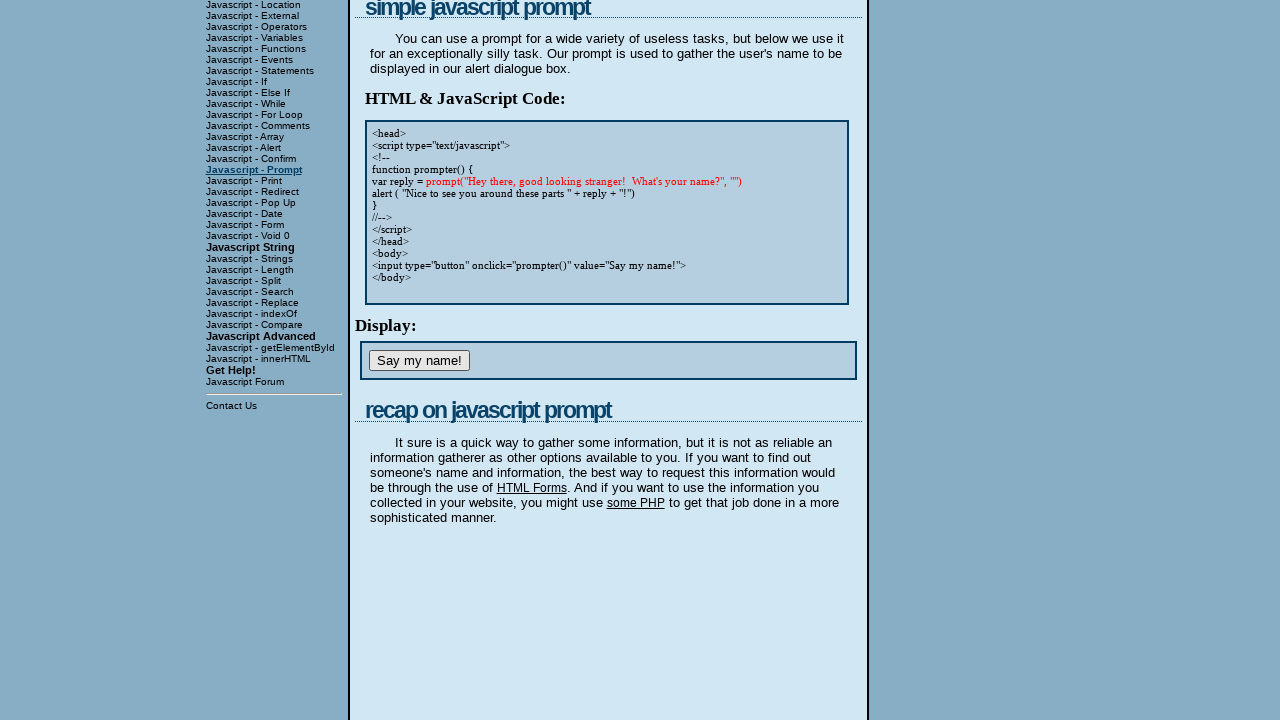

Clicked button to trigger second prompt, which was accepted at (419, 361) on input[value='Say my name!']
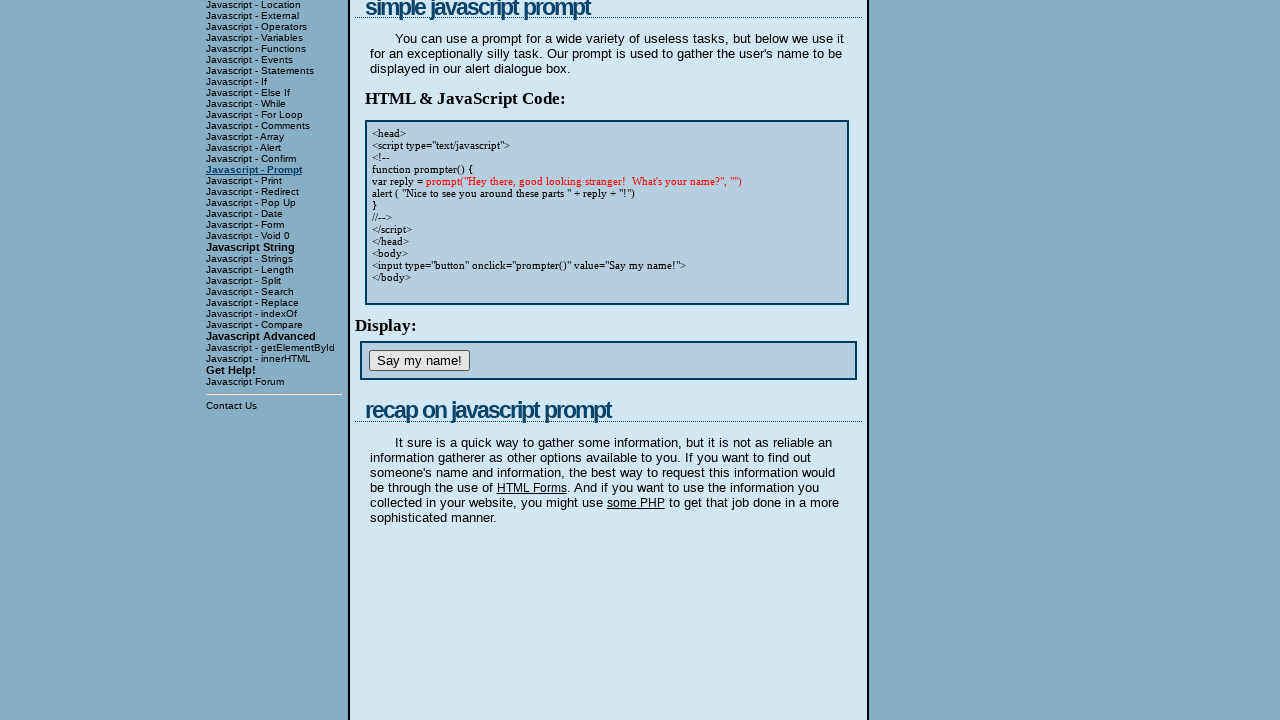

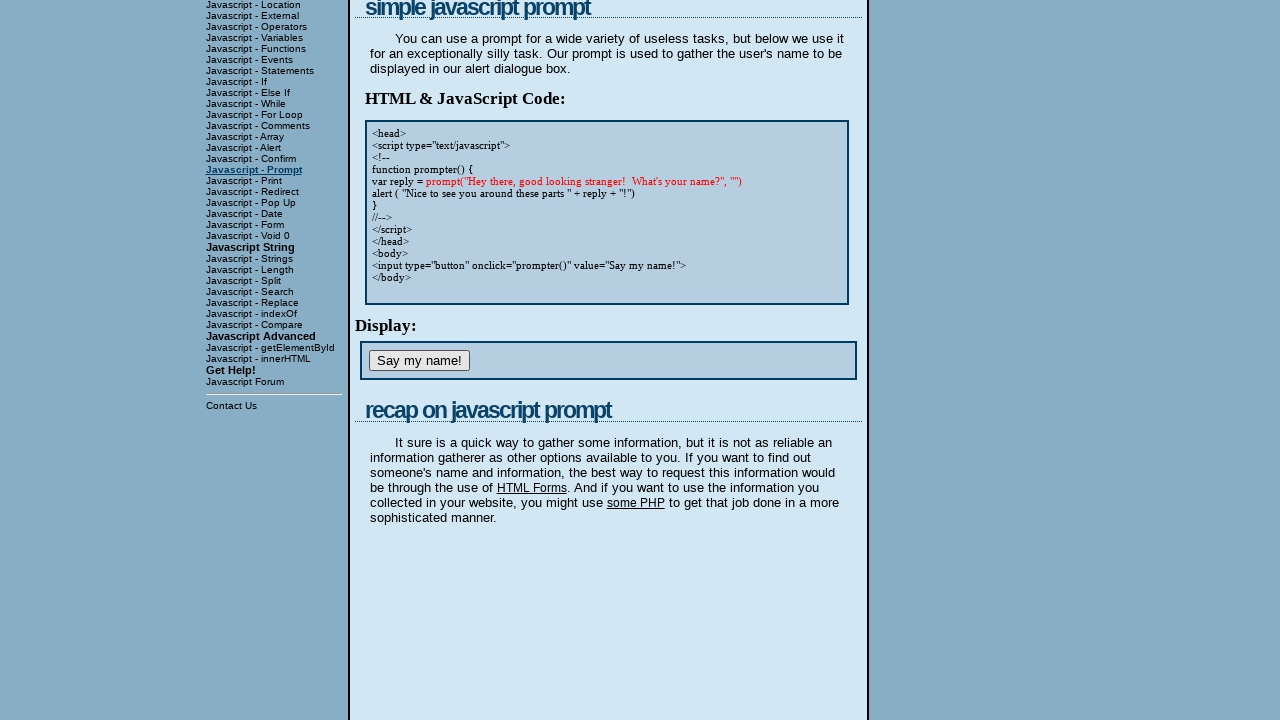